Automates solving a Sudoku puzzle on websudoku.com by reading the puzzle grid, computing the solution using a constraint propagation algorithm, filling in the answers, and submitting the completed puzzle.

Starting URL: http://view.websudoku.com/?level=4

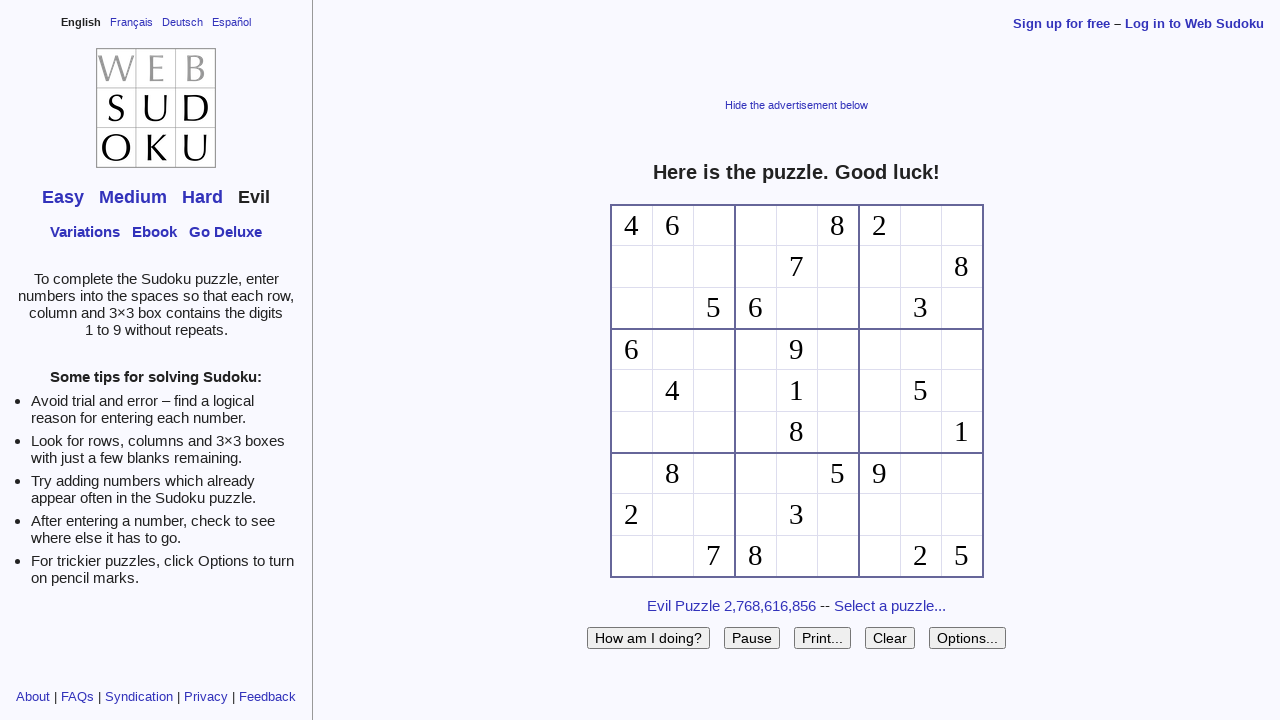

Waited for puzzle grid to load (selector #f00 found)
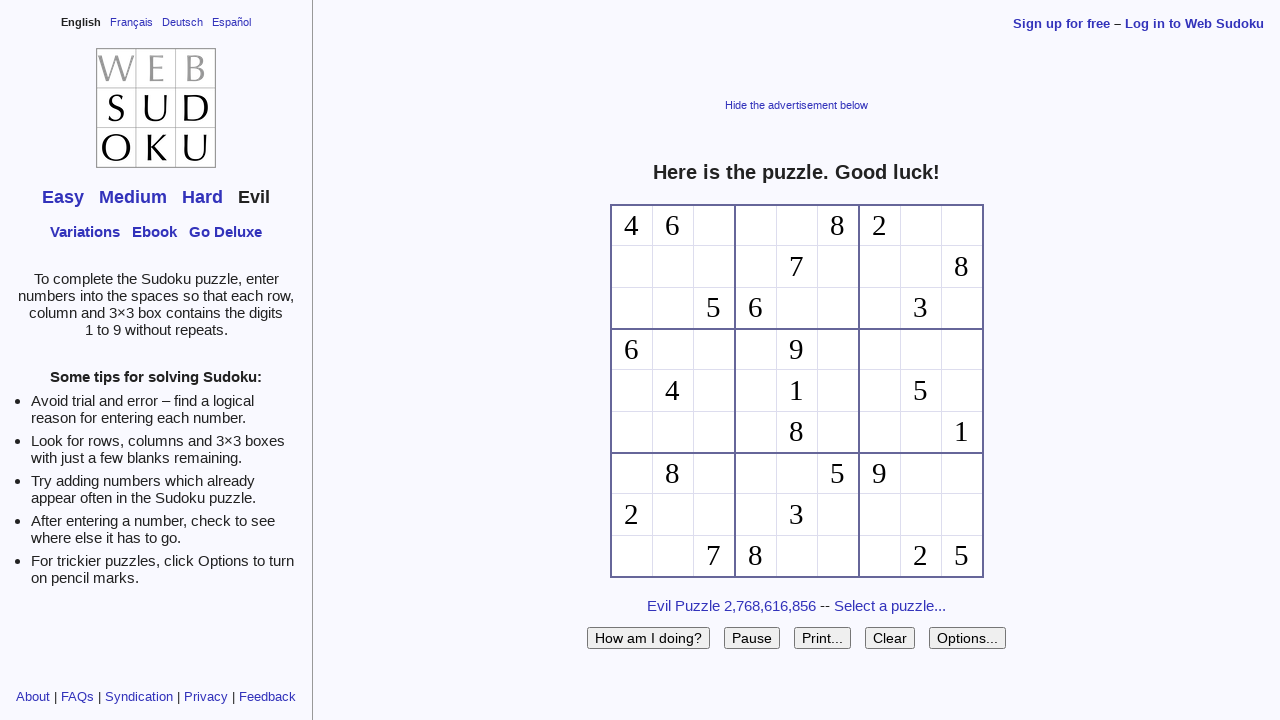

Read all 81 puzzle values from the grid
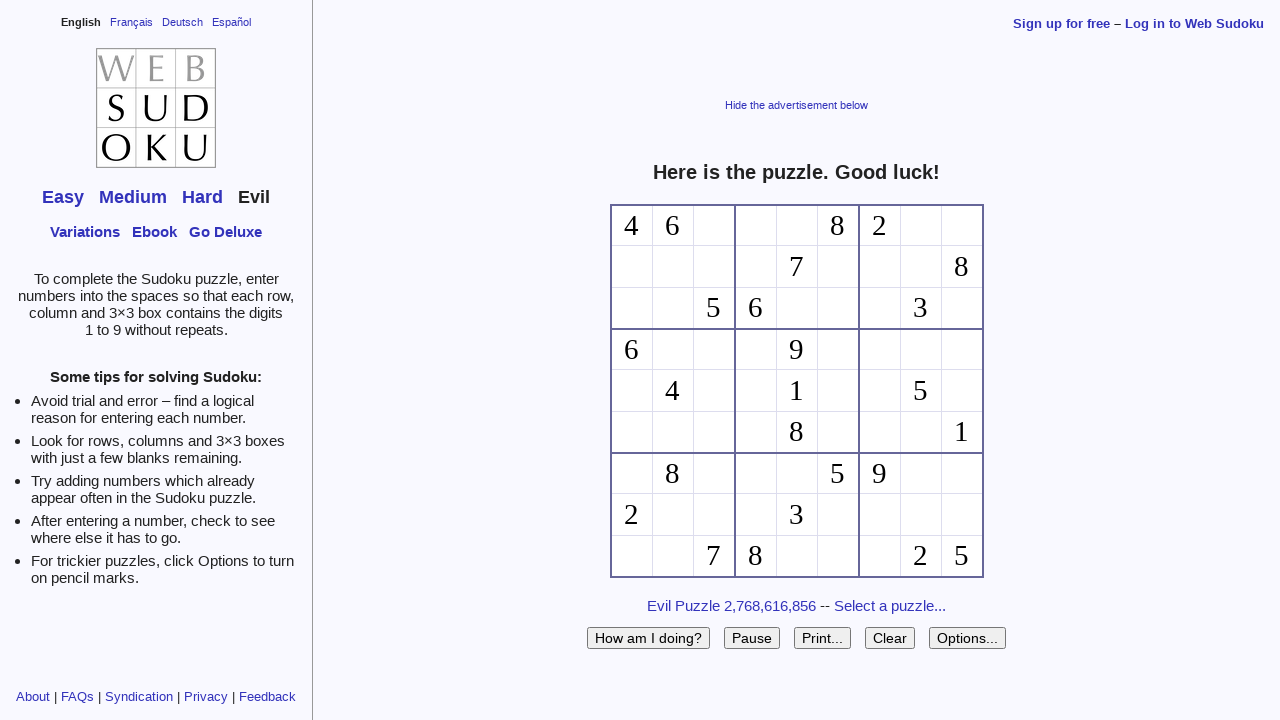

Computed Sudoku solution using constraint propagation algorithm
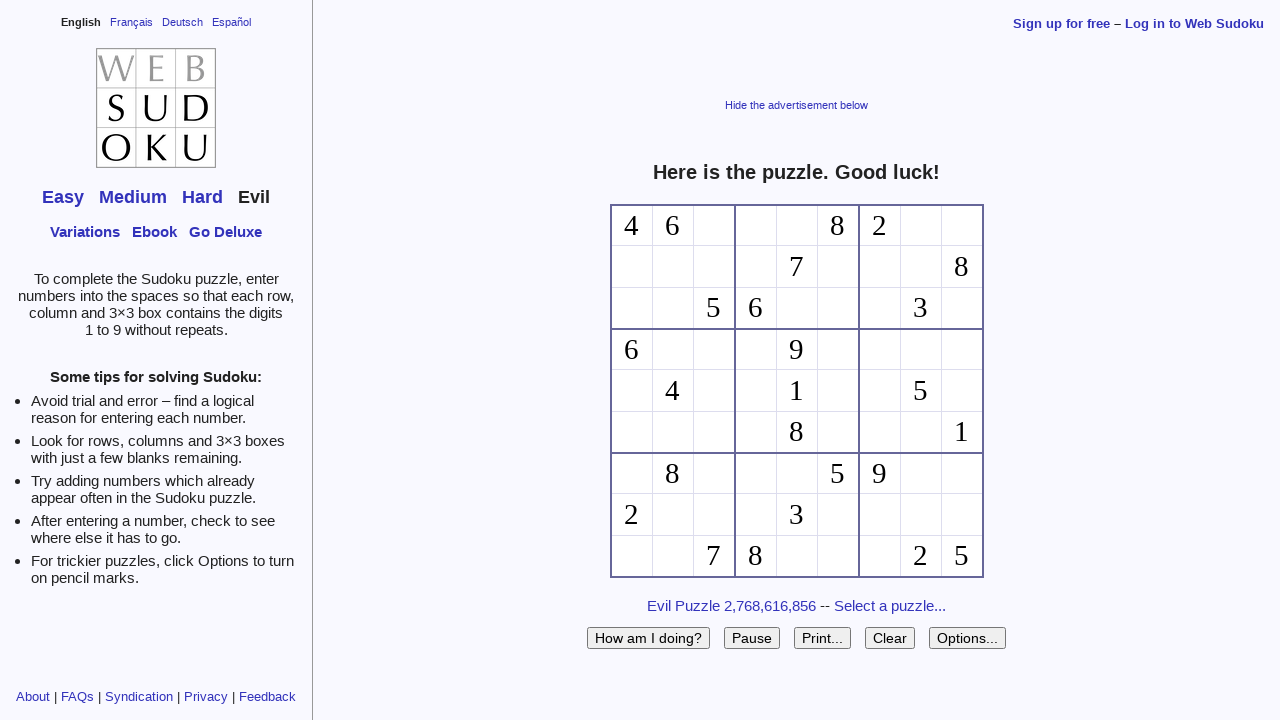

Filled all empty cells with computed solution values on #f68
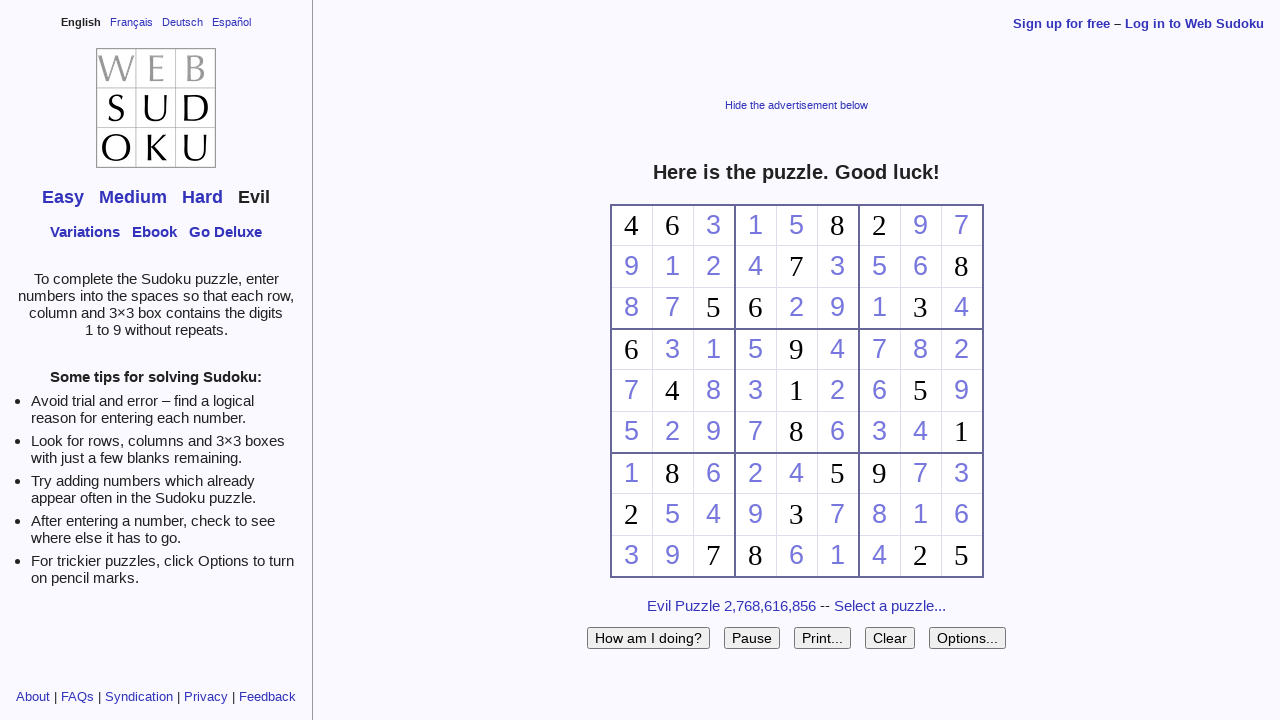

Clicked submit button to submit the completed puzzle at (648, 638) on input[name='submit']
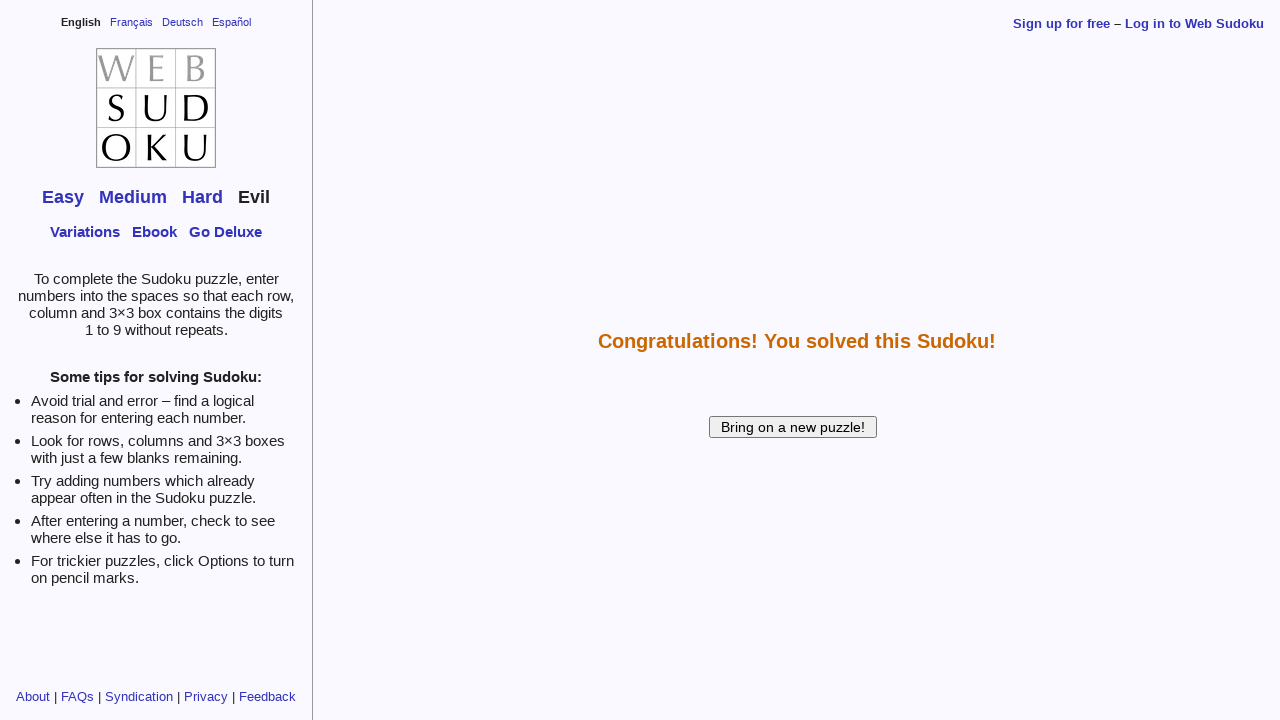

Success message appeared after puzzle submission
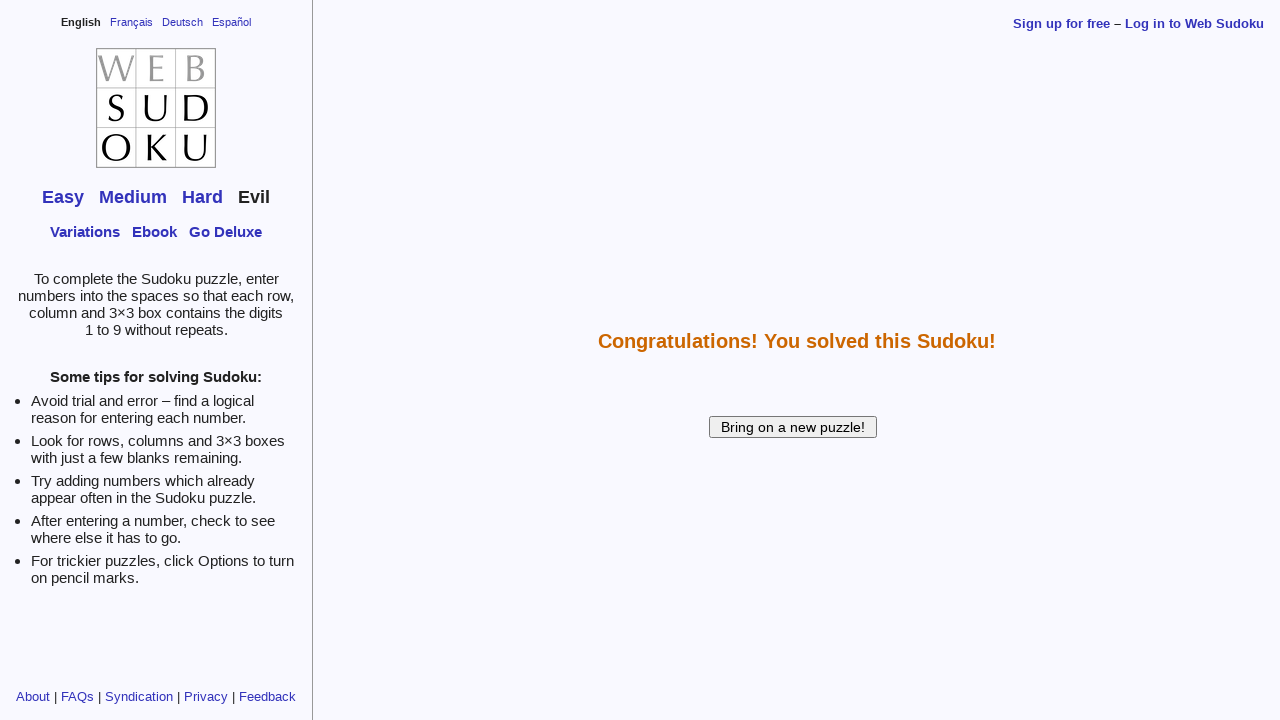

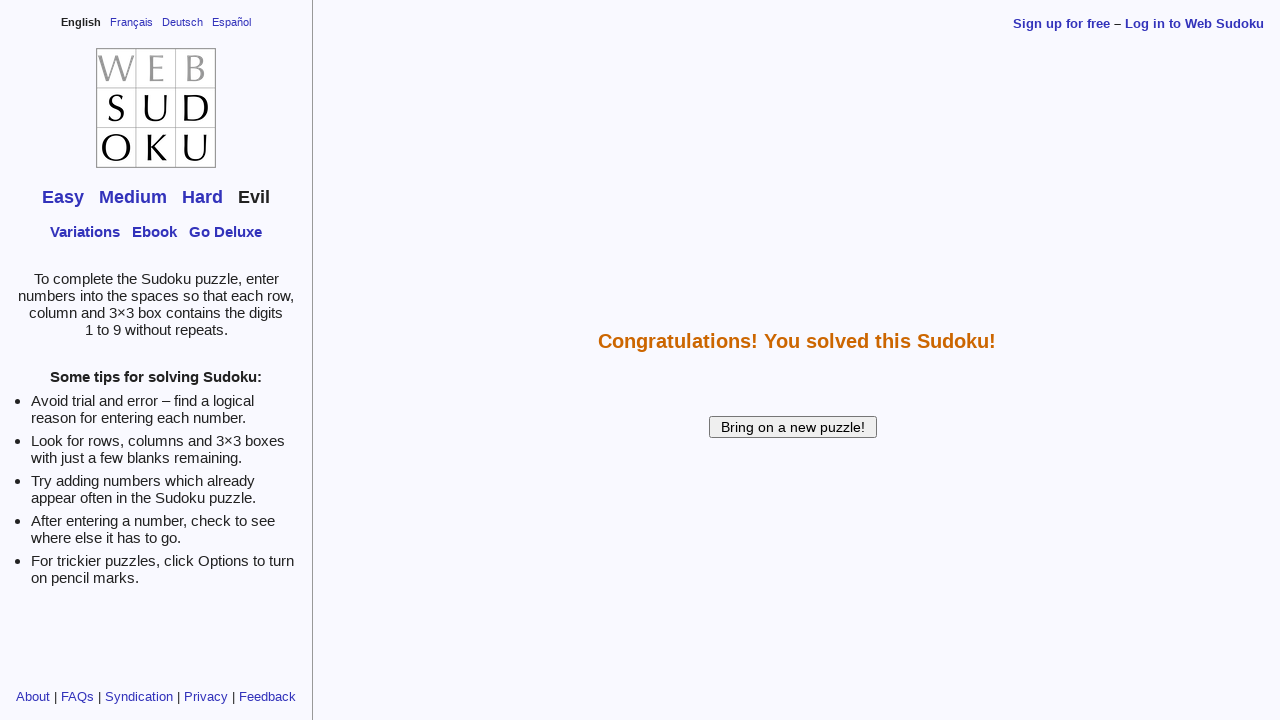